Loads the Paris Chile retail website homepage and waits for the page to fully load.

Starting URL: https://www.paris.cl

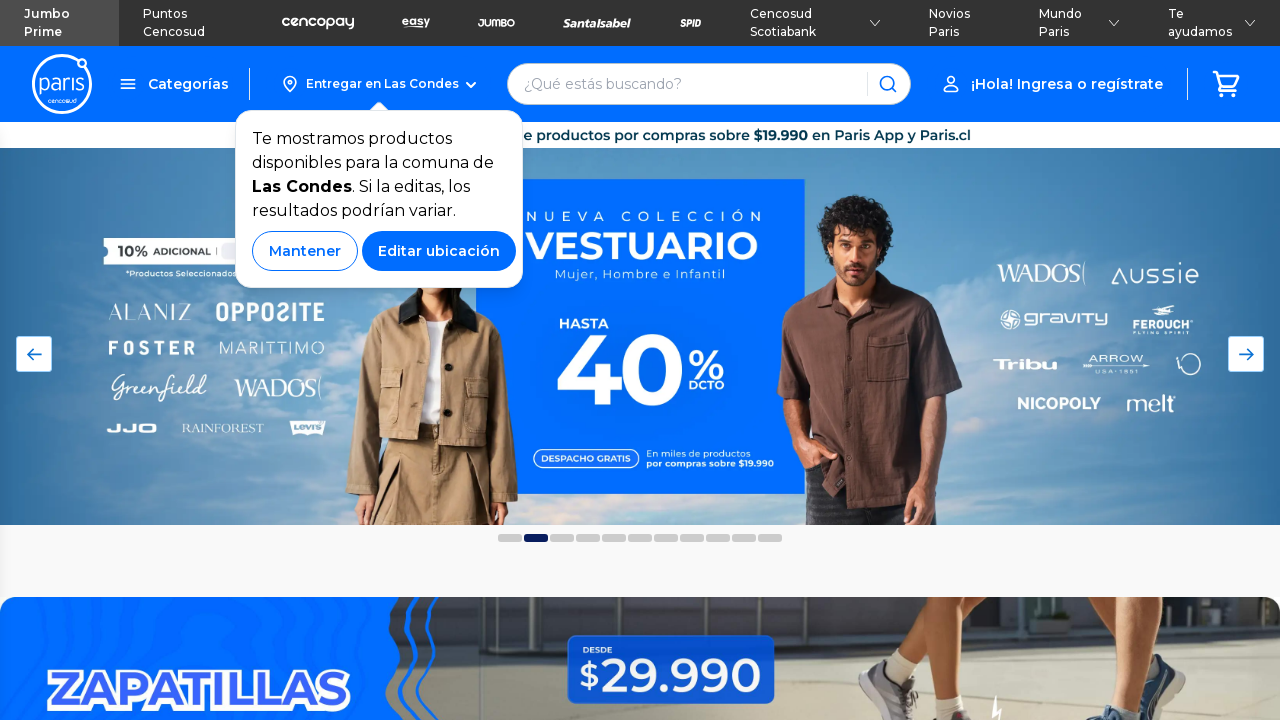

Navigated to Paris Chile homepage at https://www.paris.cl
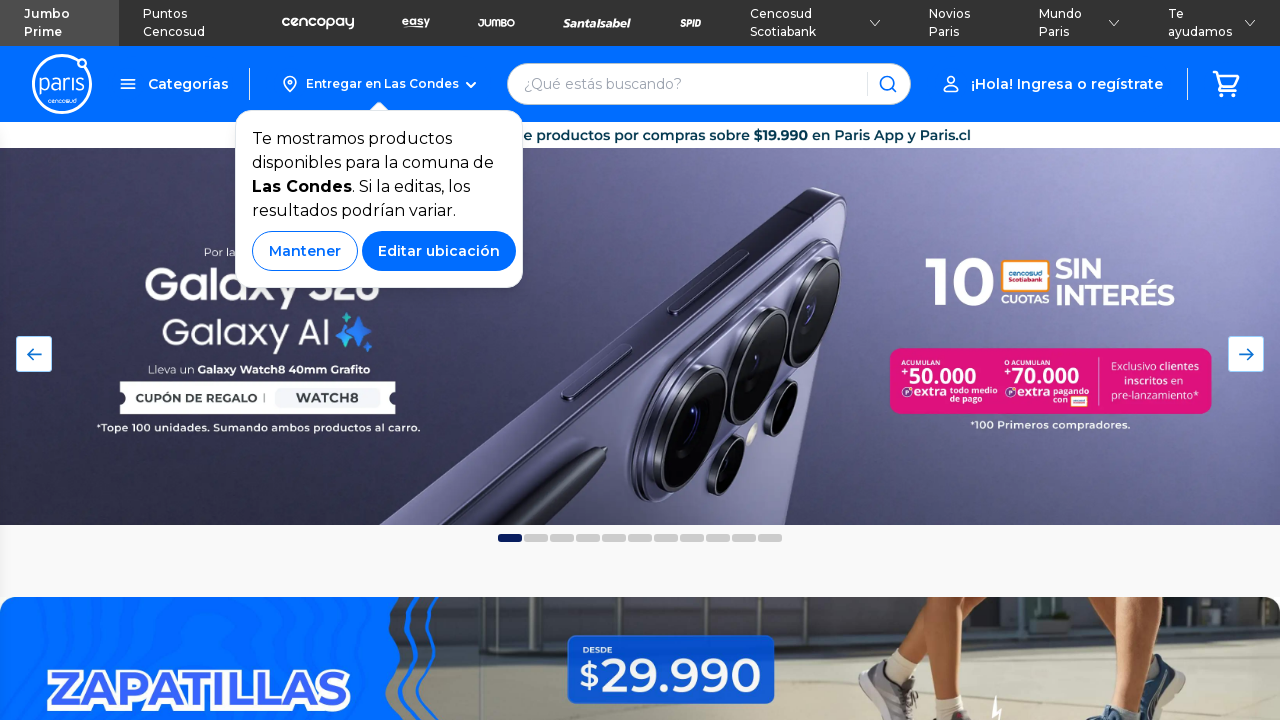

Page fully loaded and ready
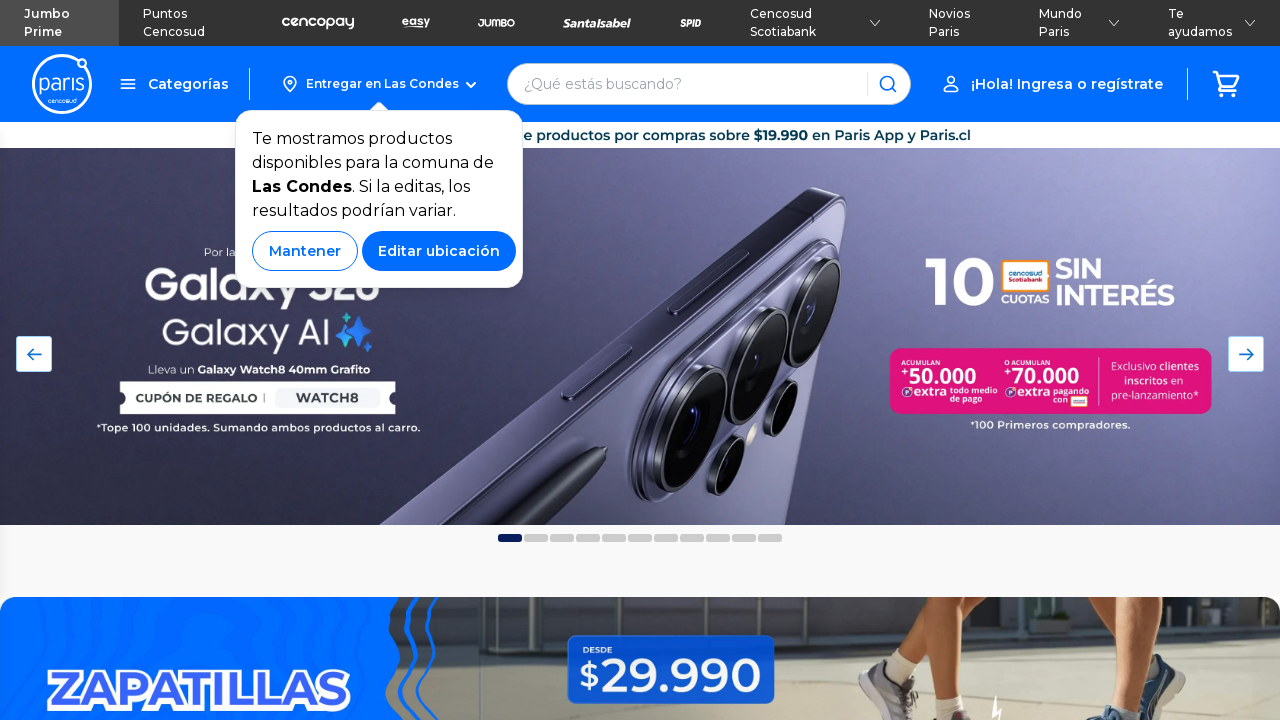

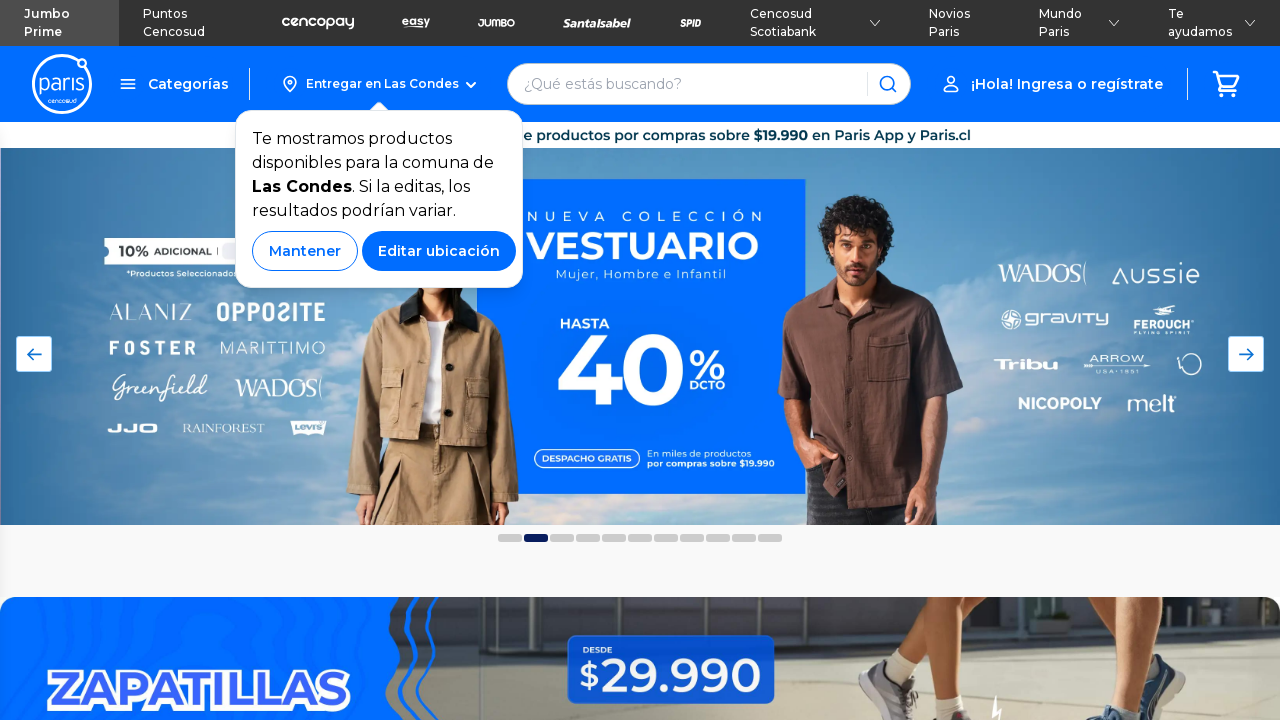